Tests iframe interaction by switching to a single iframe, entering text in an input field, and switching back to the main content

Starting URL: http://demo.automationtesting.in/Frames.html

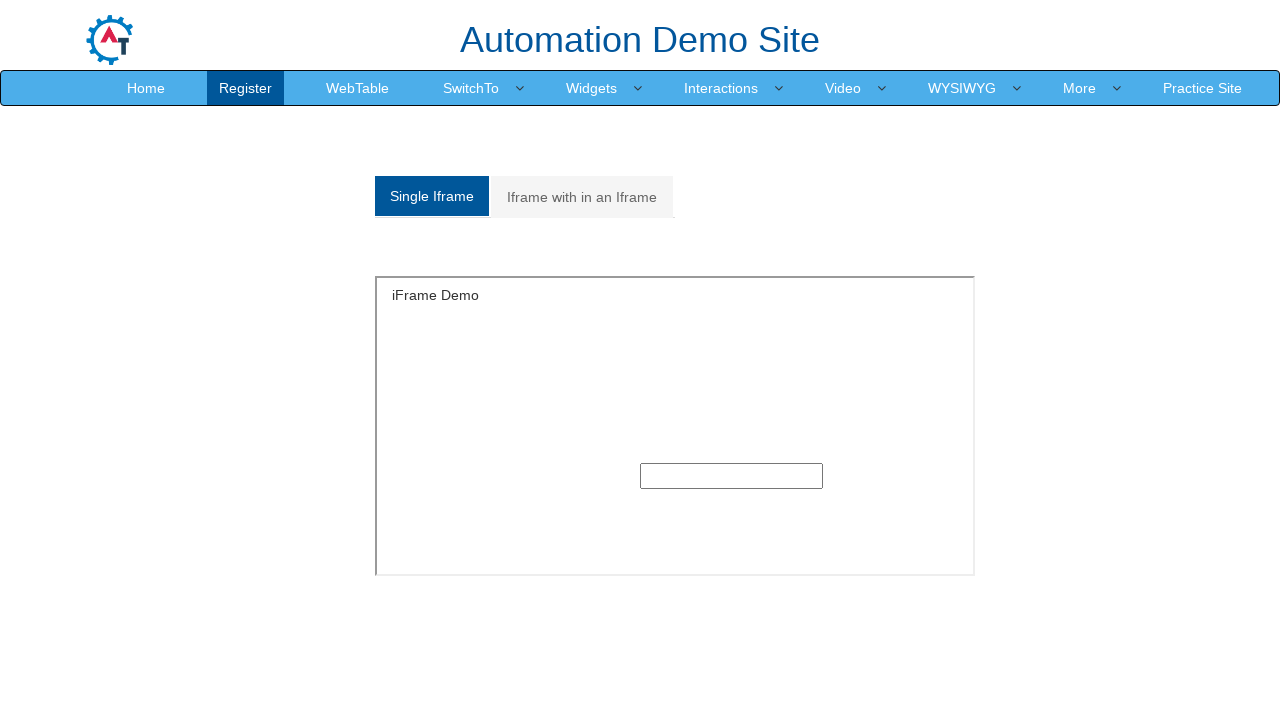

Clicked on Single Iframe tab at (432, 196) on xpath=//a[contains(text(),'Single Iframe')]
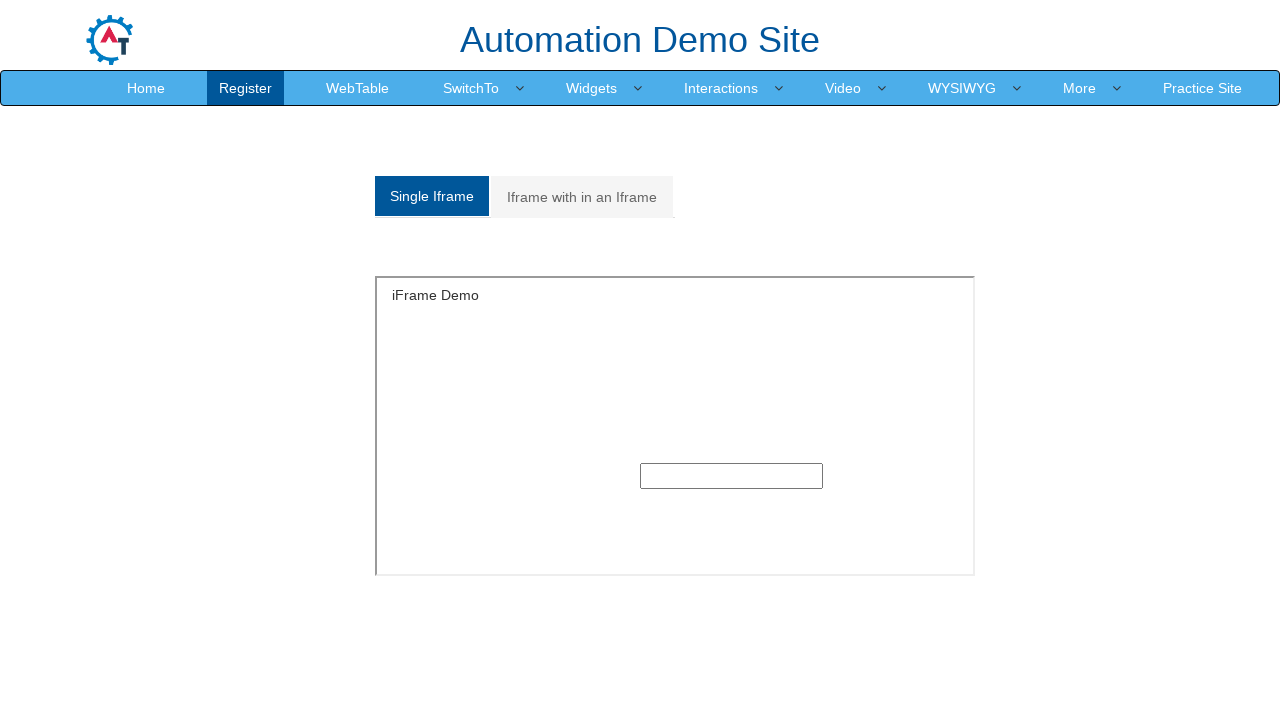

Switched to SingleFrame iframe
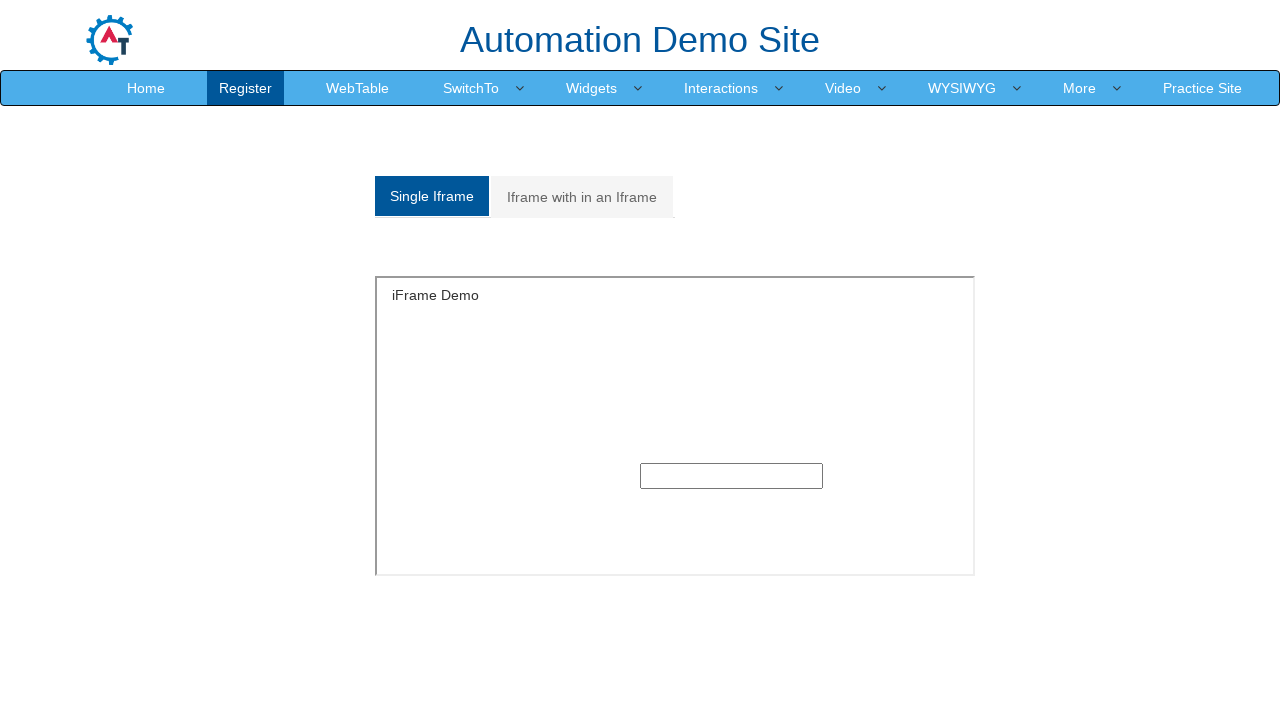

Entered text 'Hello MOON!!!' in iframe input field on input[type='text']
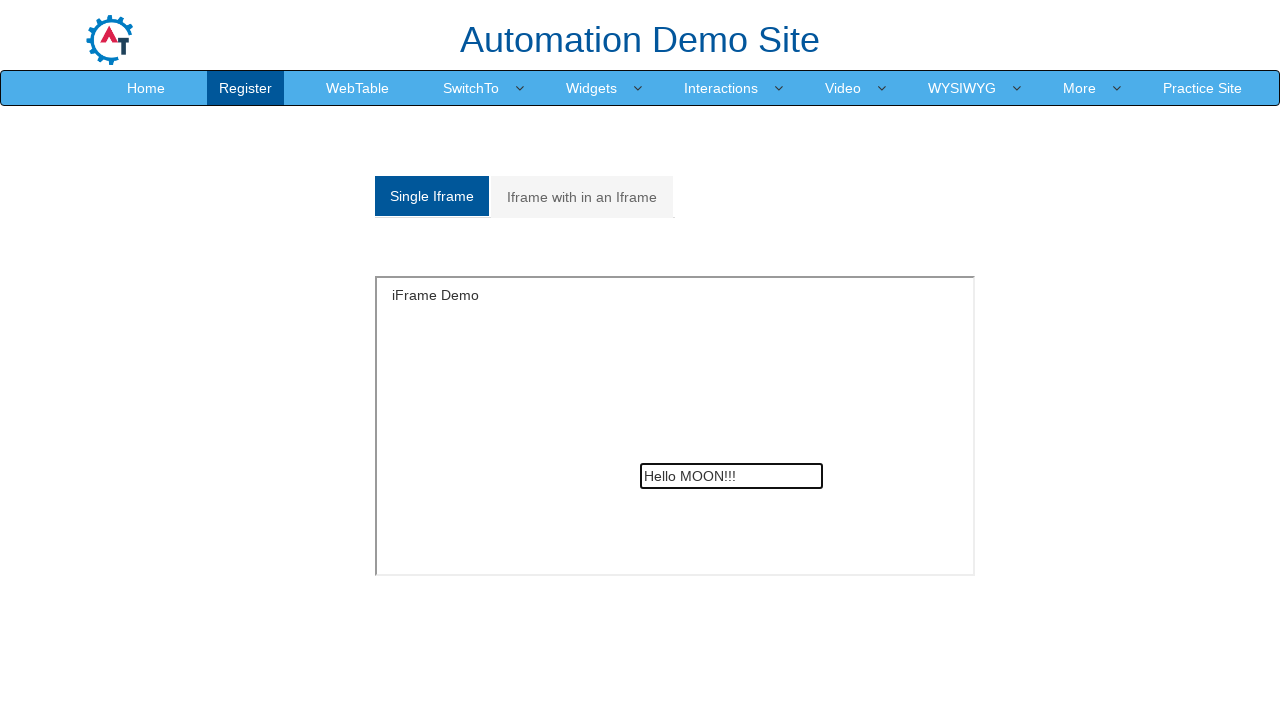

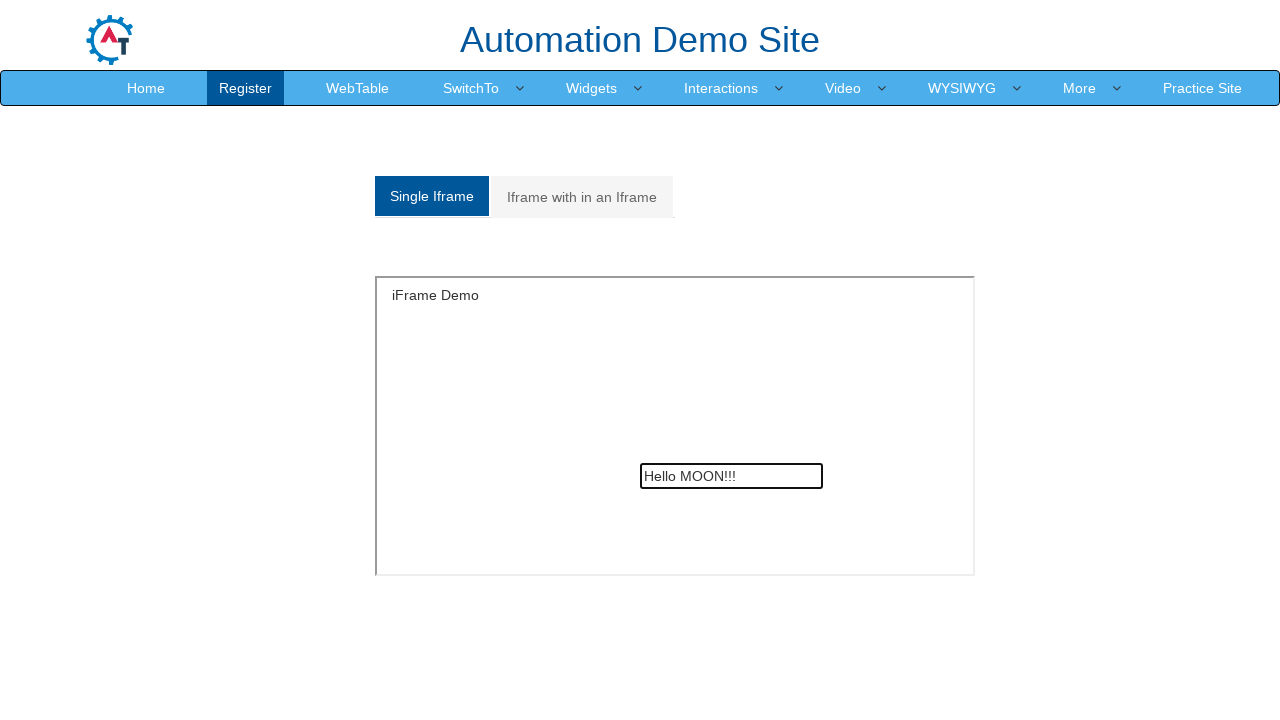